Tests auto-suggestive dropdown by typing a country name and selecting from the suggestions that appear.

Starting URL: https://rahulshettyacademy.com/AutomationPractice/

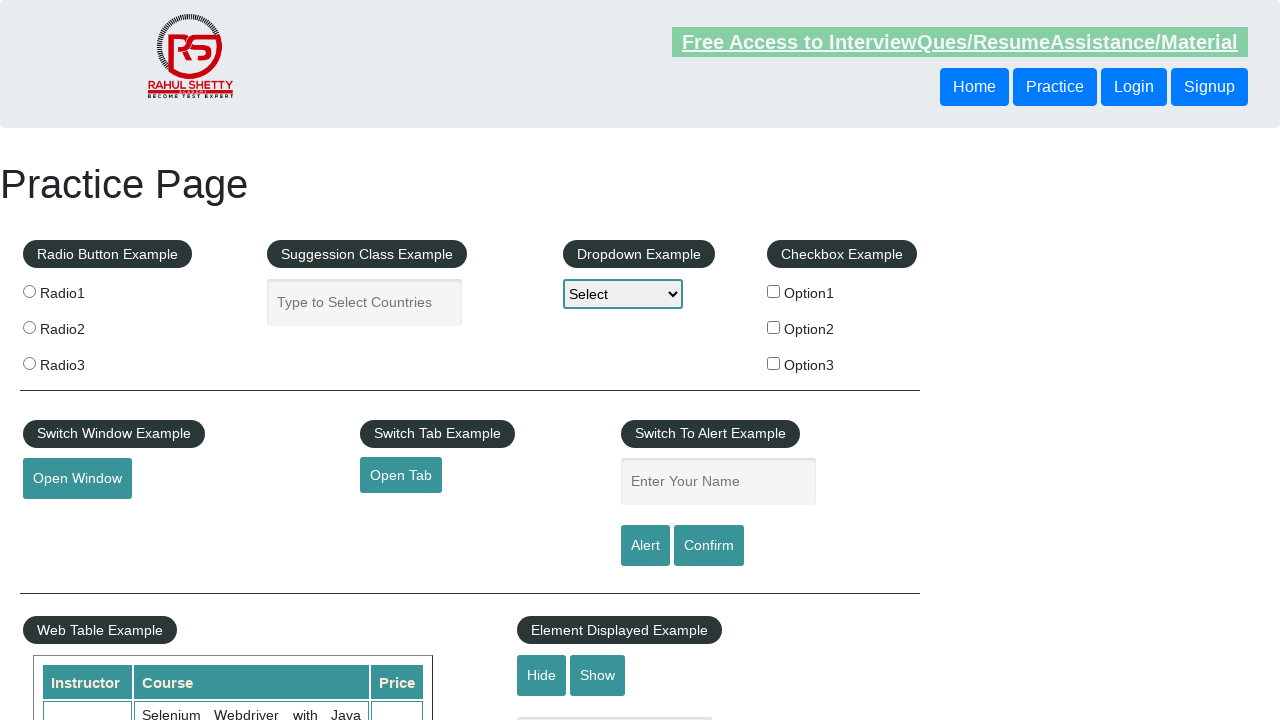

Autocomplete field loaded
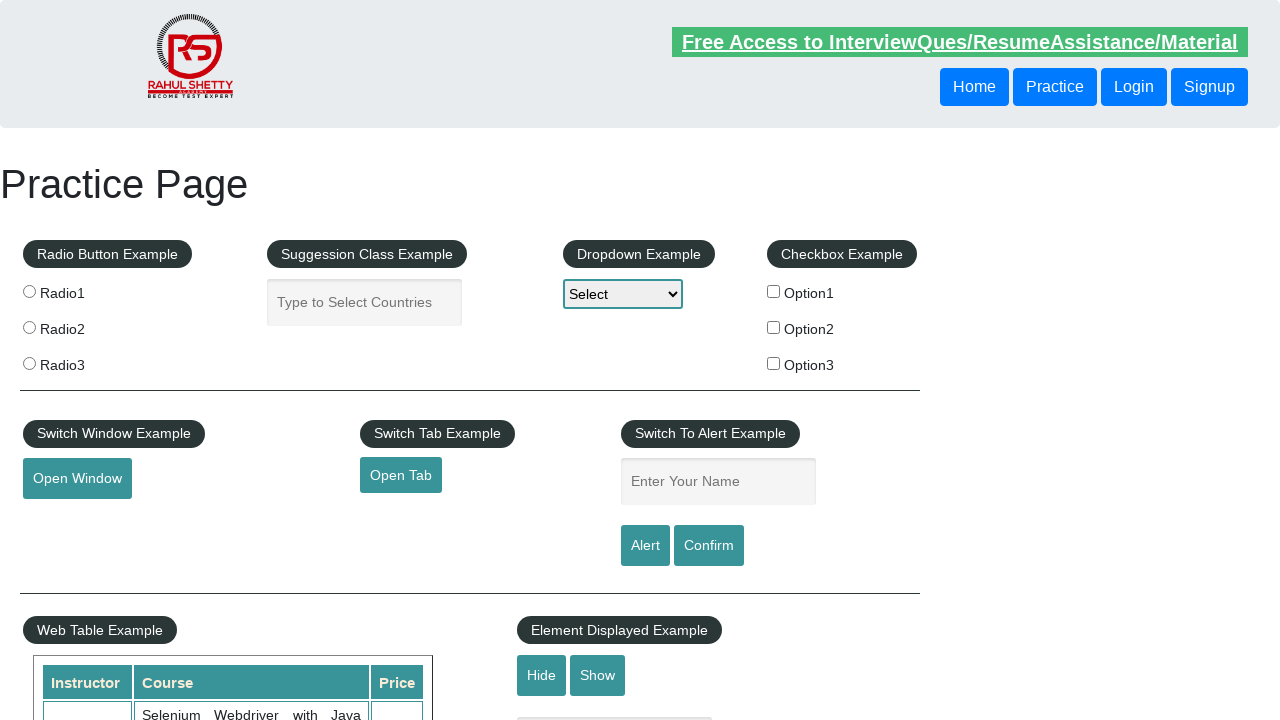

Typed 'ind' in autocomplete field to trigger suggestions on #autocomplete
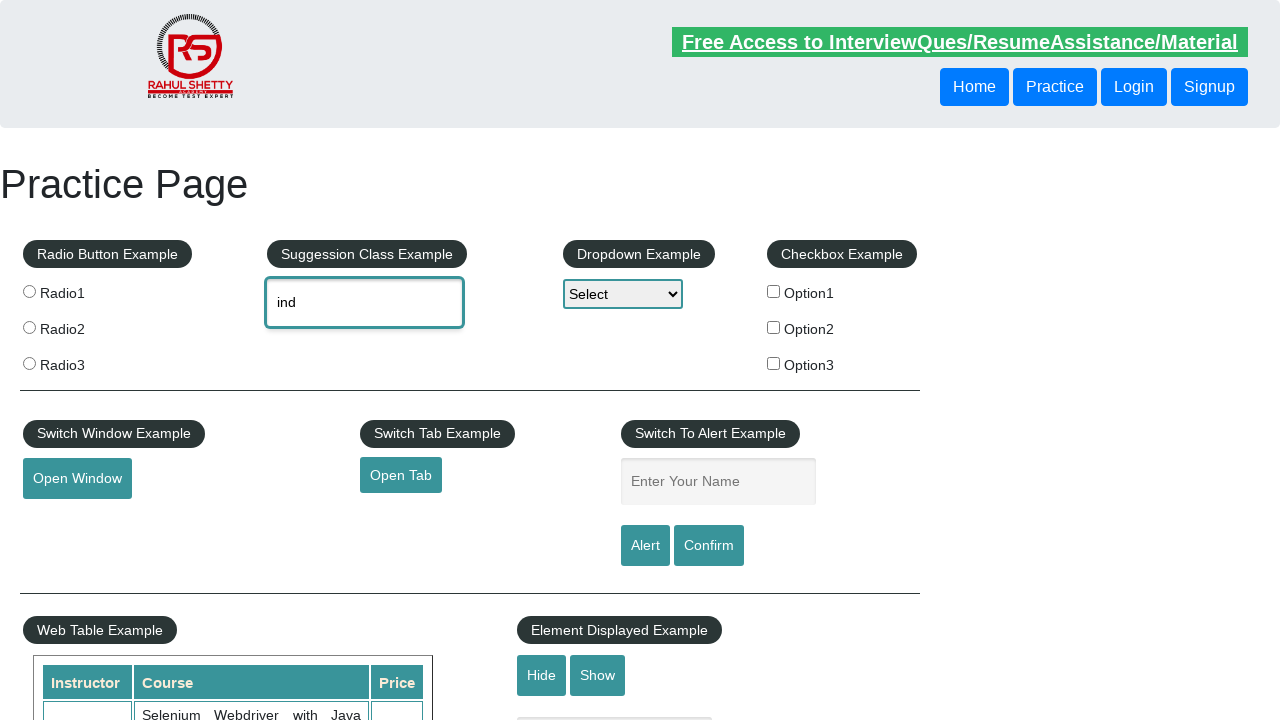

Dropdown suggestions appeared
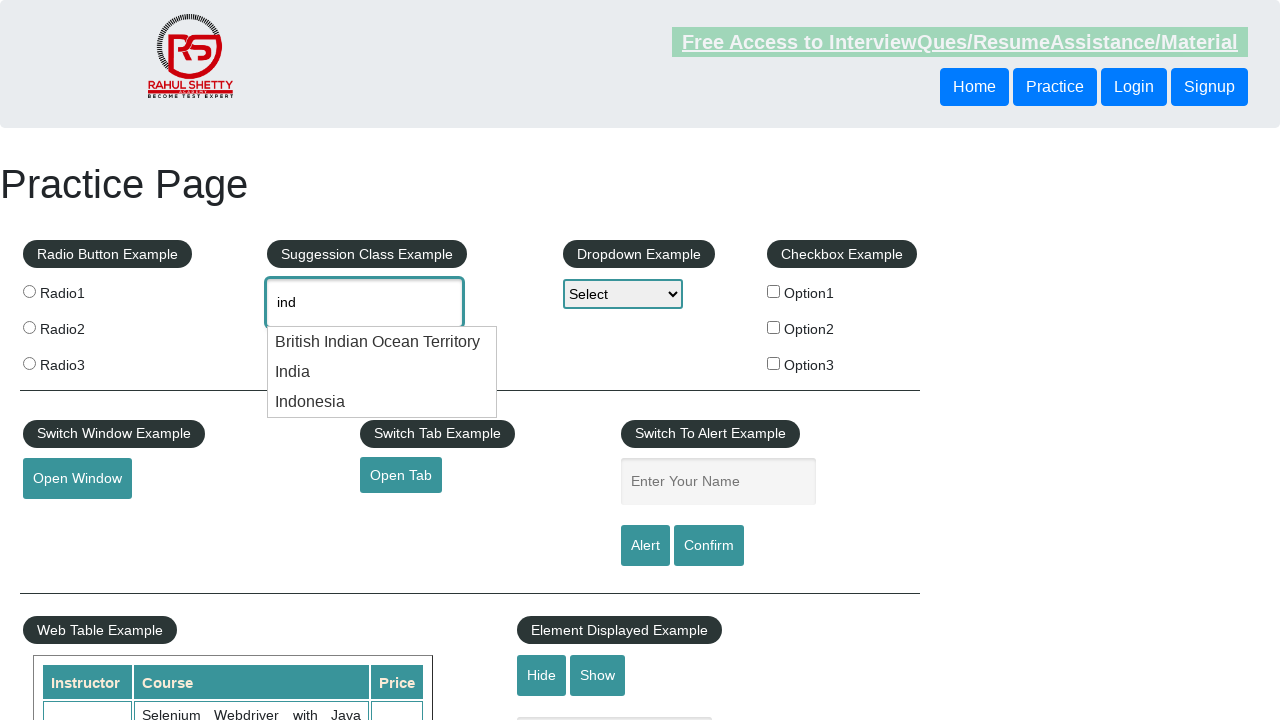

Selected 'India' from the dropdown suggestions at (382, 342) on .ui-menu-item:has-text('India')
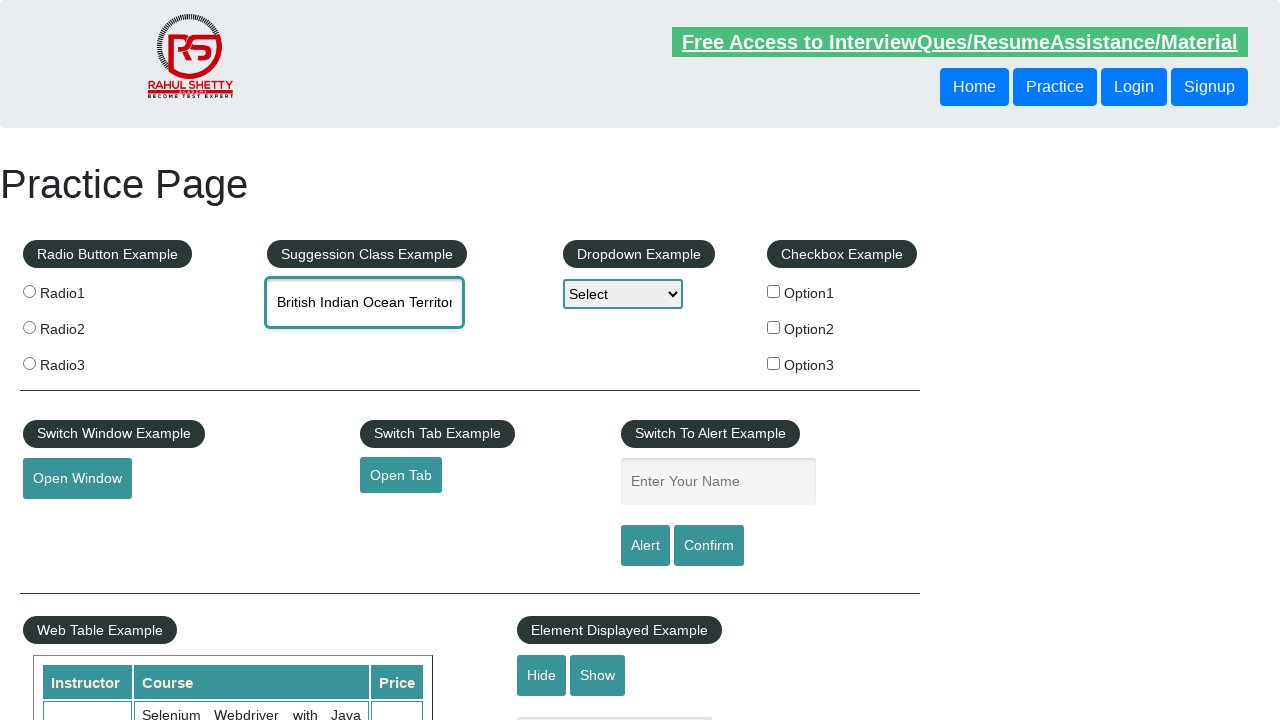

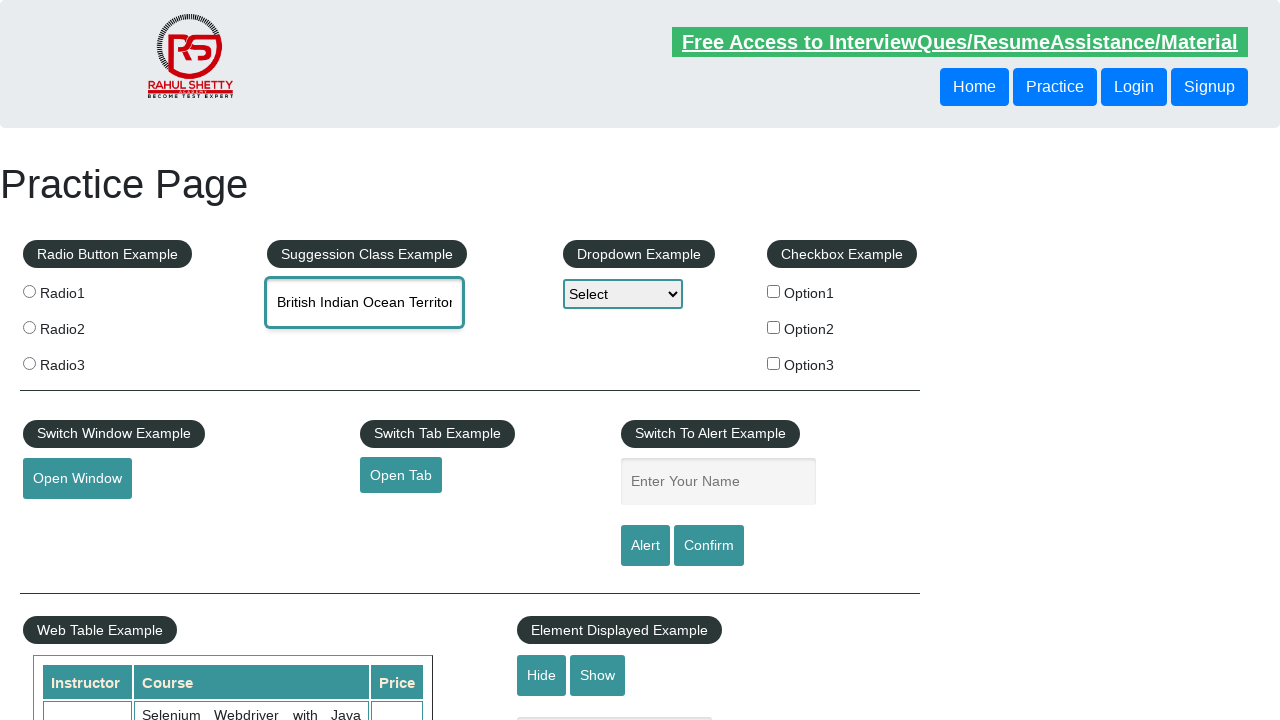